Tests a prompt popup by clicking a button, entering a number into the prompt dialog, accepting it, and verifying the entered number appears in the result message.

Starting URL: https://kristinek.github.io/site/examples/alerts_popups

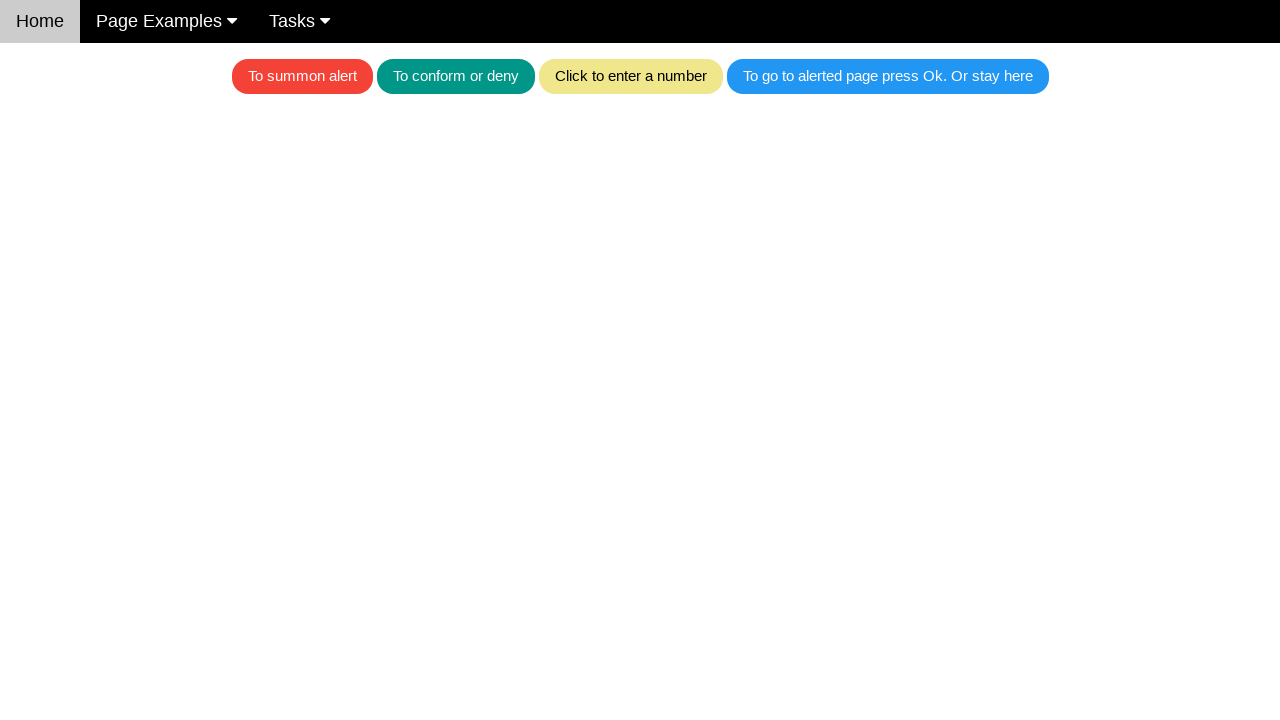

Set up dialog handler to accept prompt with number '20'
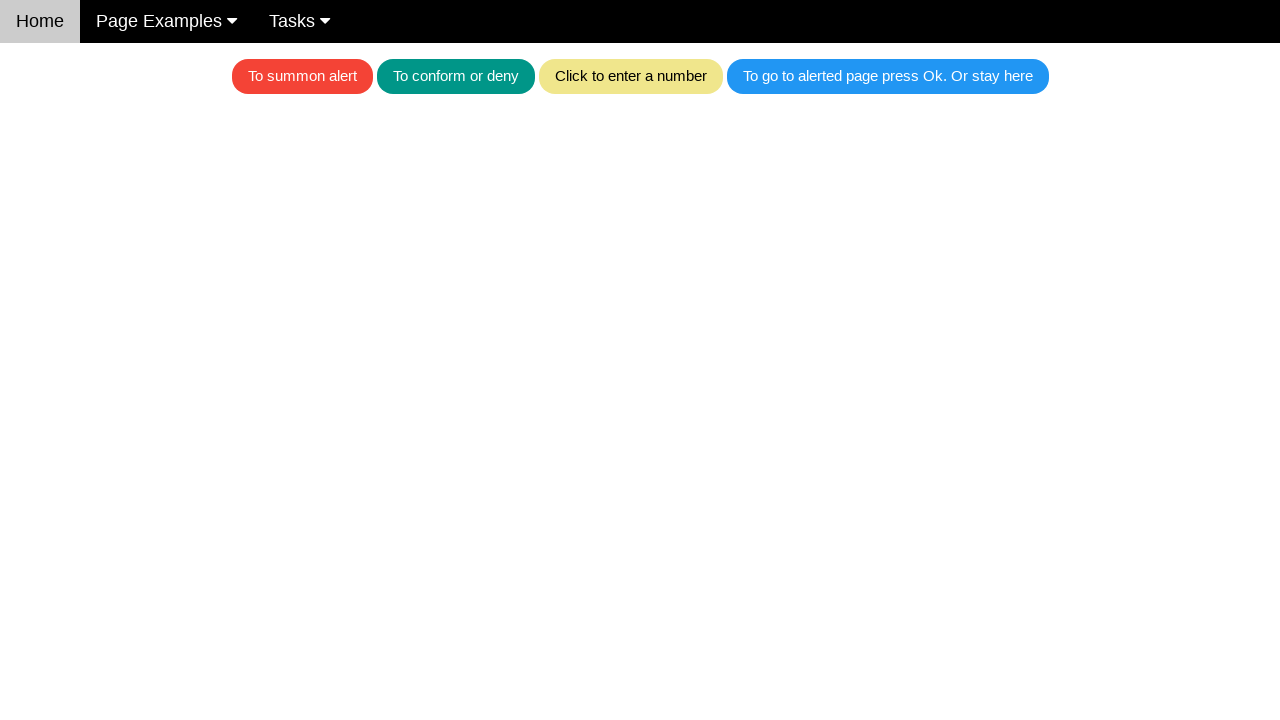

Clicked khaki button to trigger prompt dialog at (630, 76) on .w3-khaki
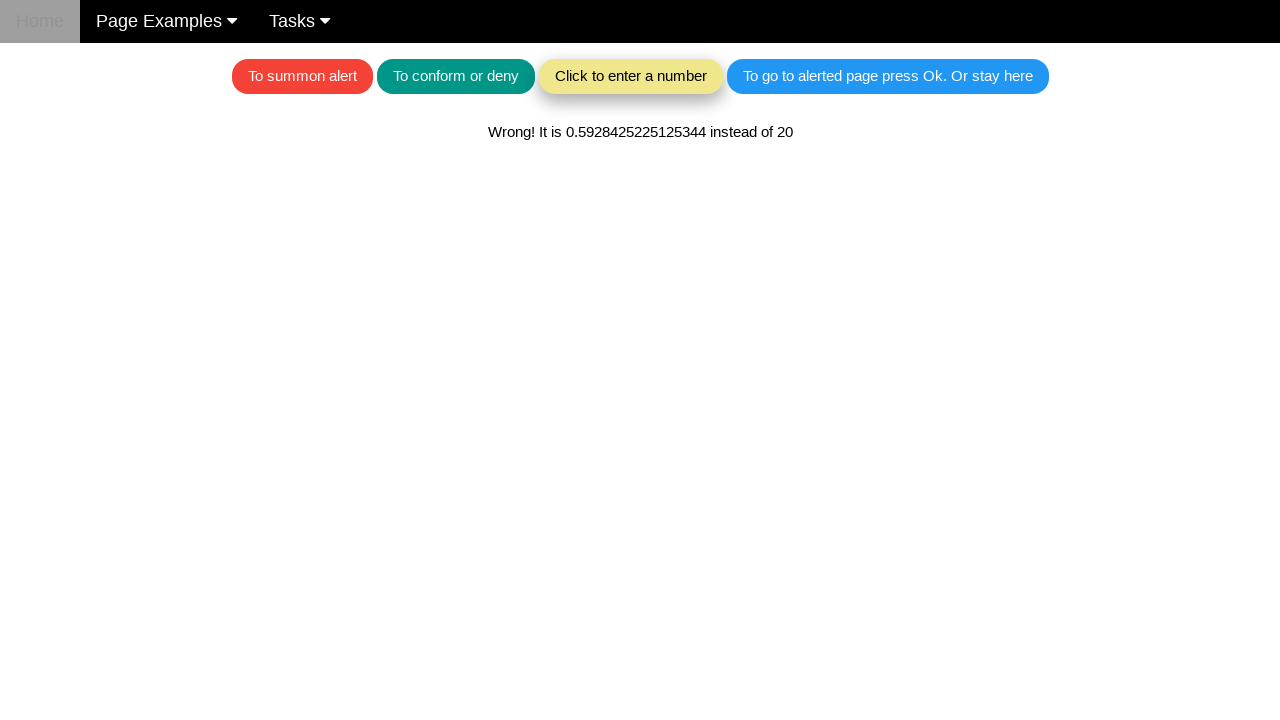

Waited for page to update after dialog acceptance
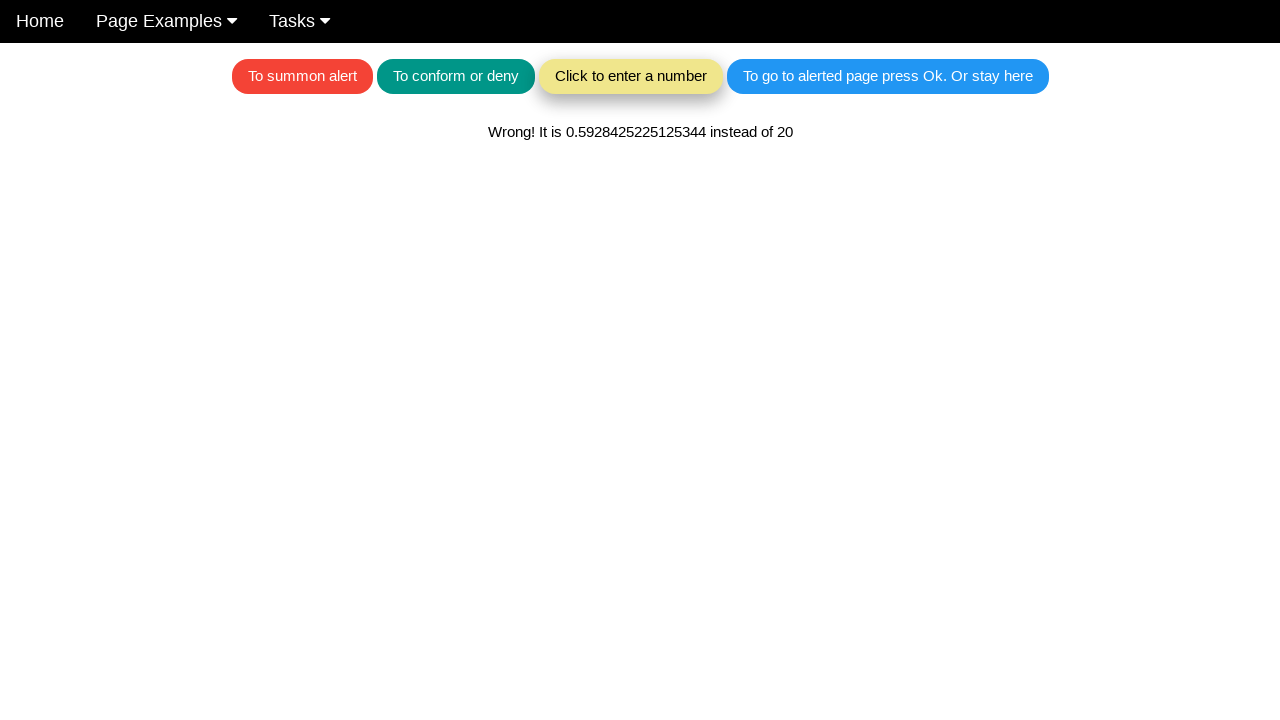

Retrieved result text from #textForAlerts element
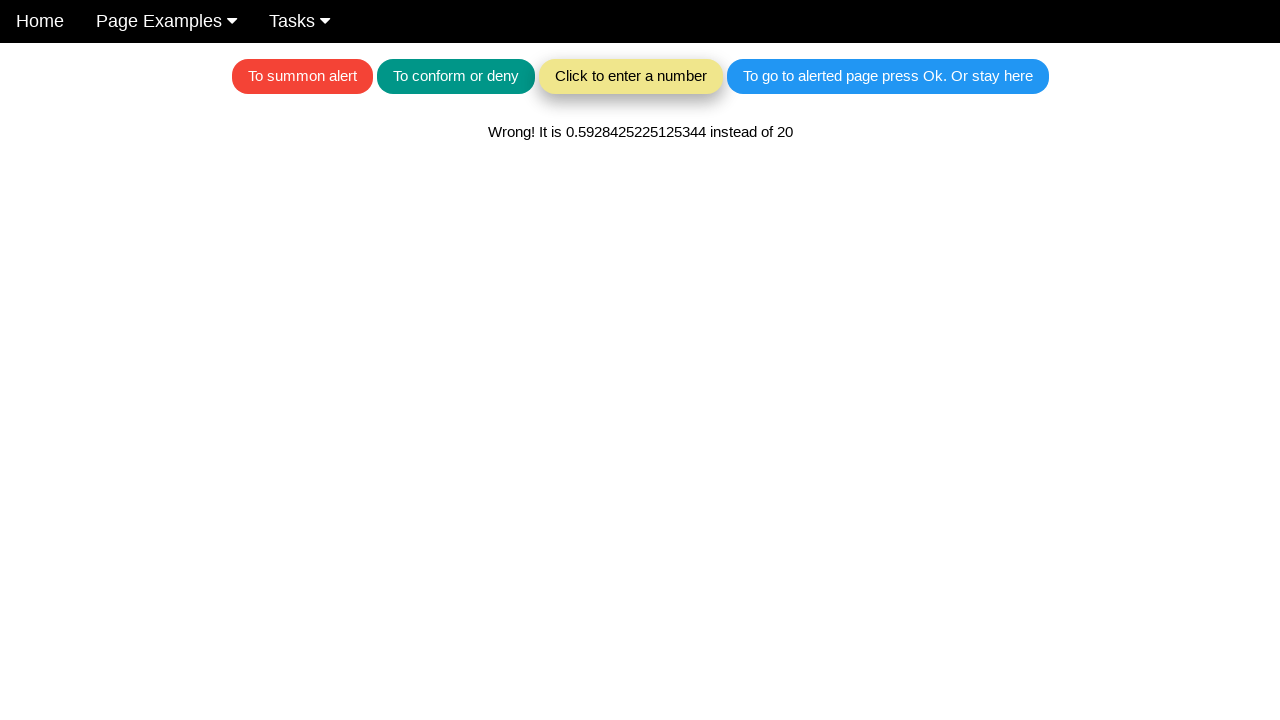

Verified that entered number '20' appears in result message
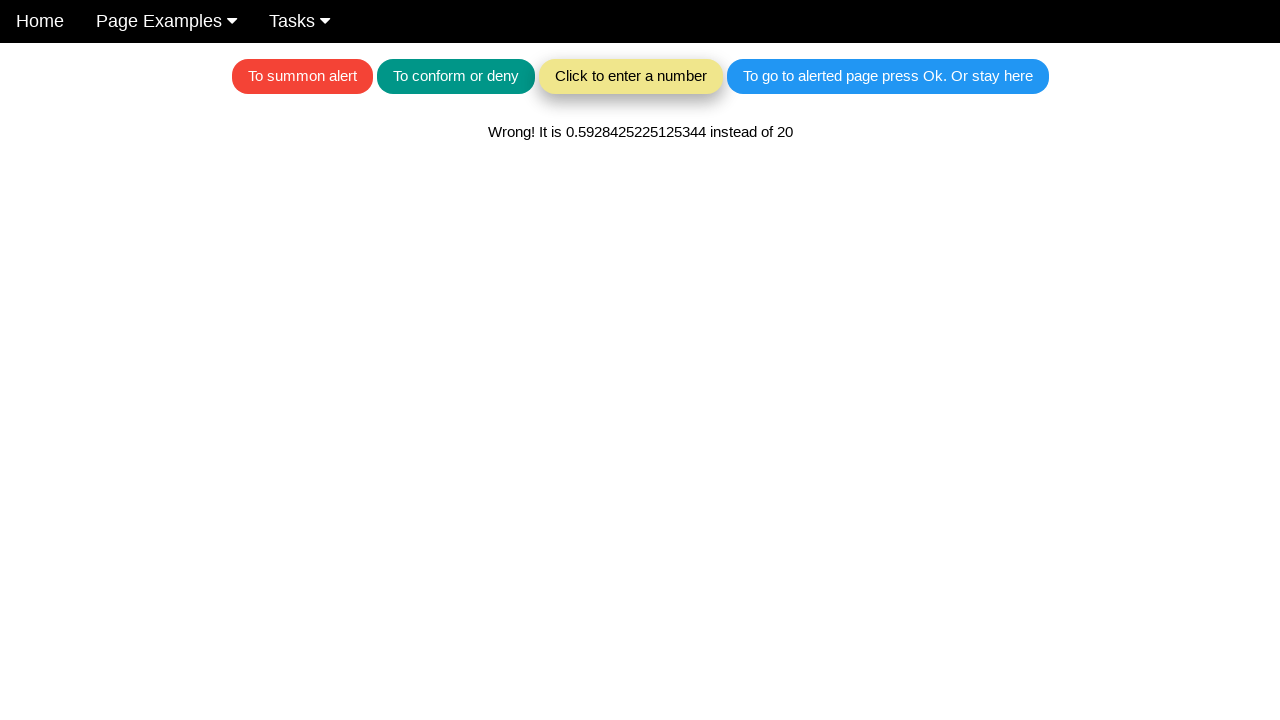

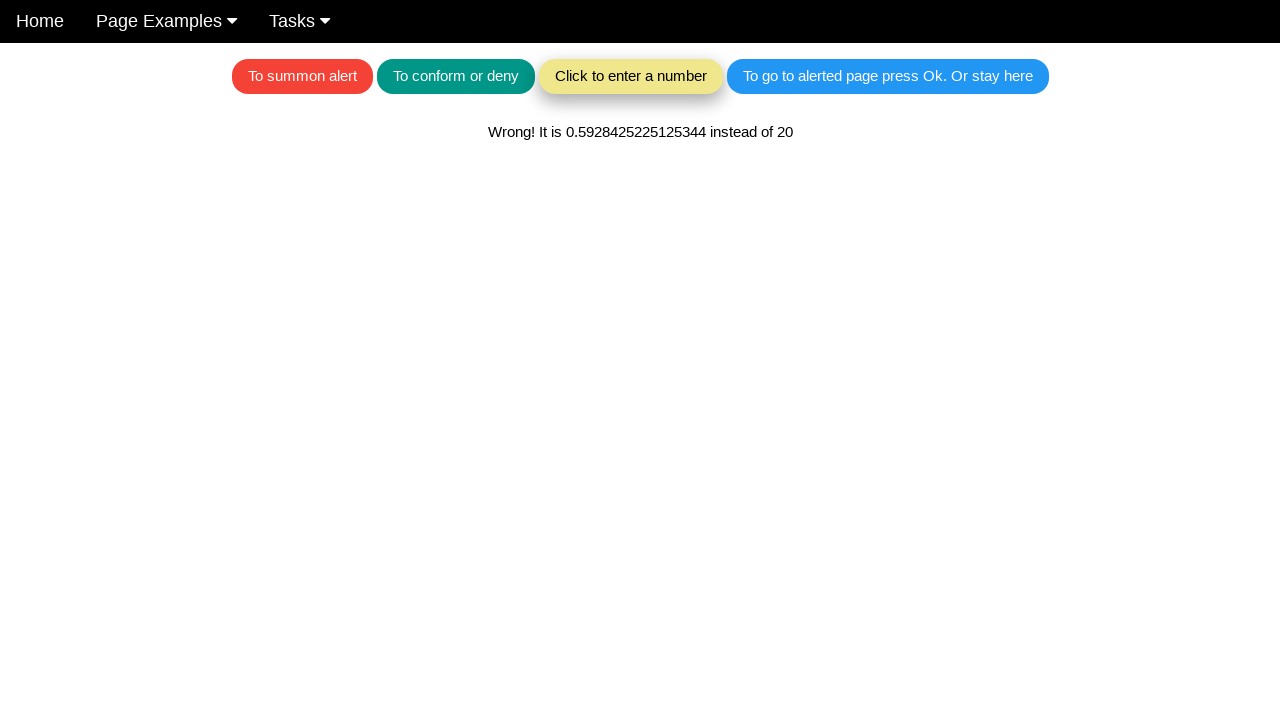